Tests navigation through the World Economic Forum Gender Gap Report by clicking on the view selector, selecting a country, viewing its details, and navigating back to the country list.

Starting URL: https://assets.weforum.org/static/reports/gender-gap-report-2021/v9/index.html

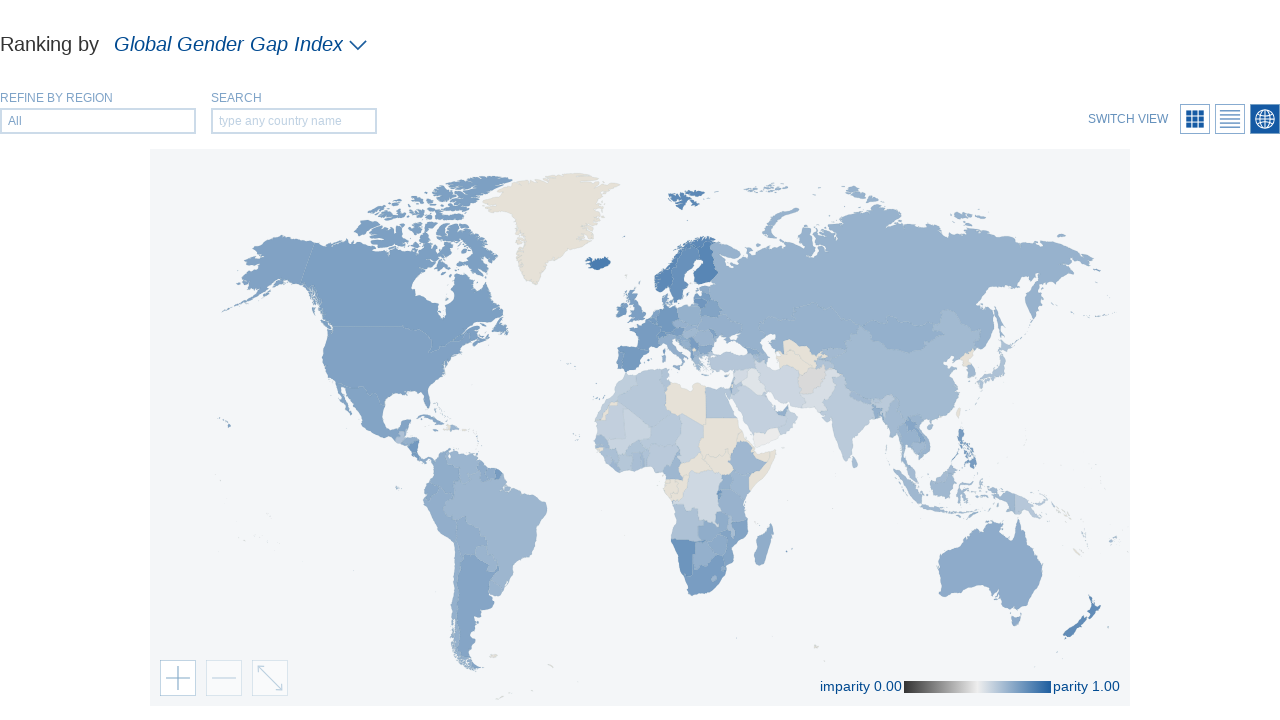

Waited for view selector to be available
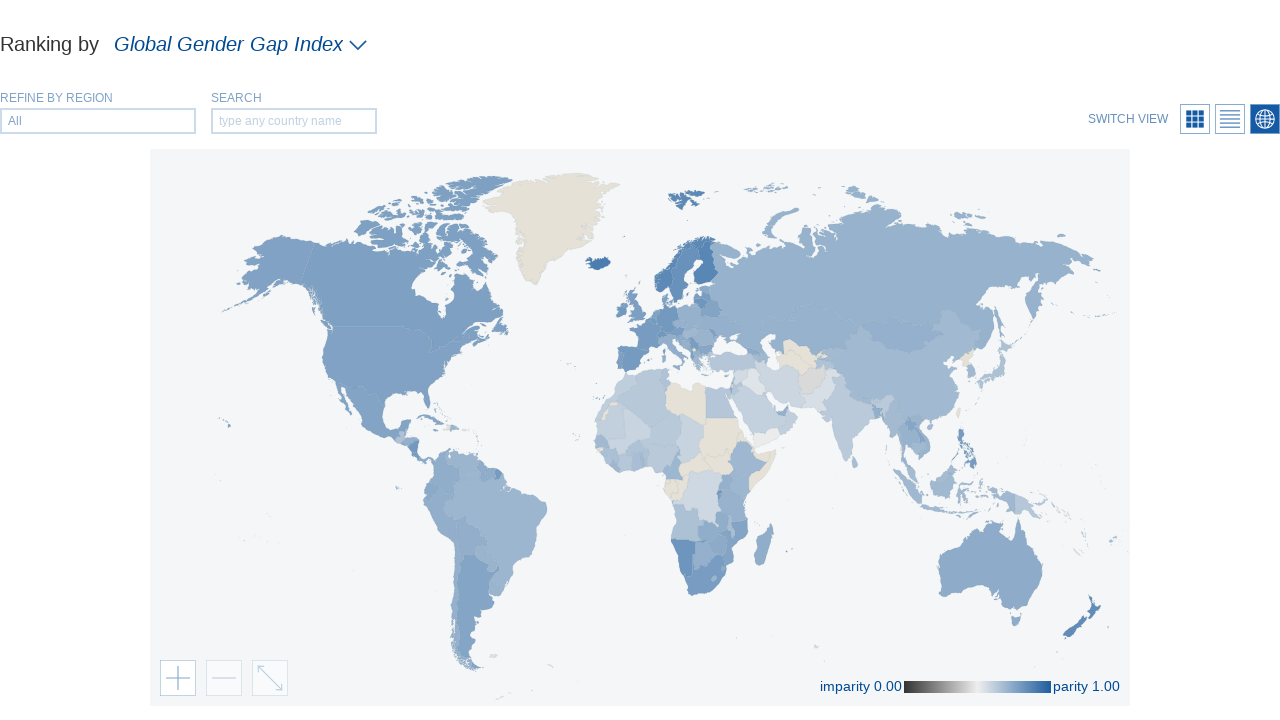

Clicked on view/map selector to show country list at (1230, 119) on xpath=//*[@id="root"]/div/div[1]/div[2]/div[2]/*[name()="svg"][2]
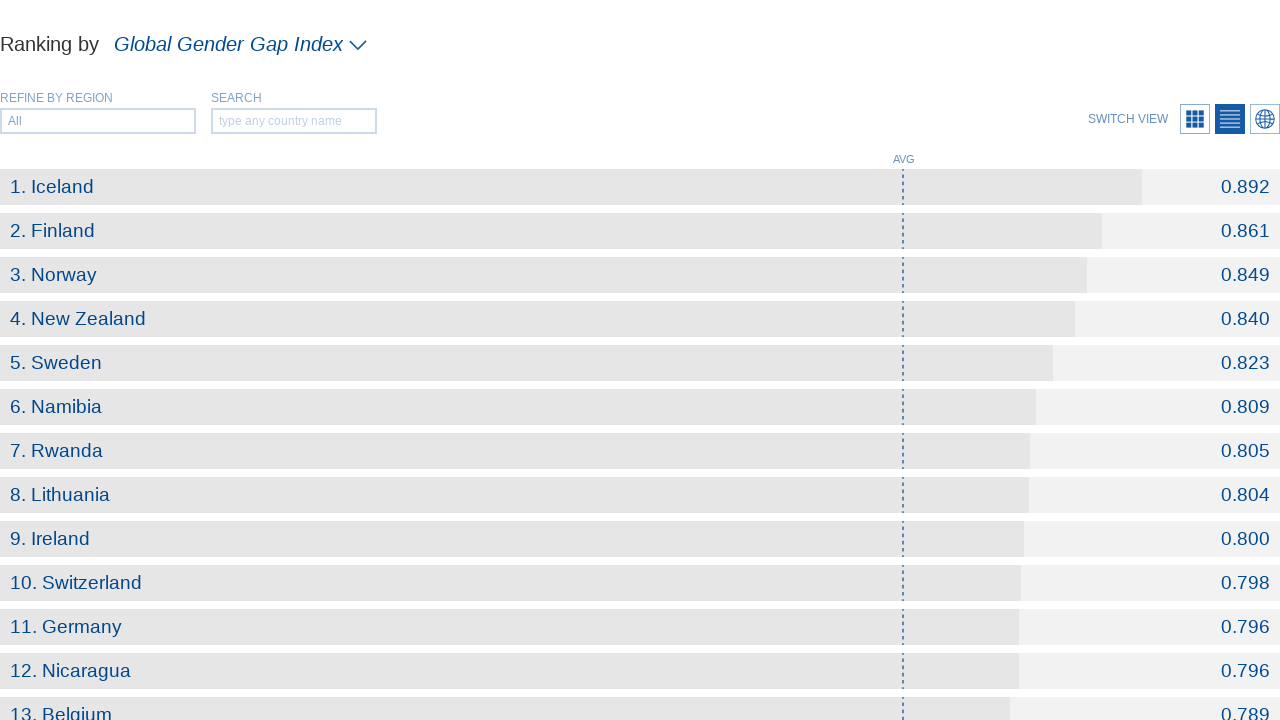

Waited for first country in list to be available
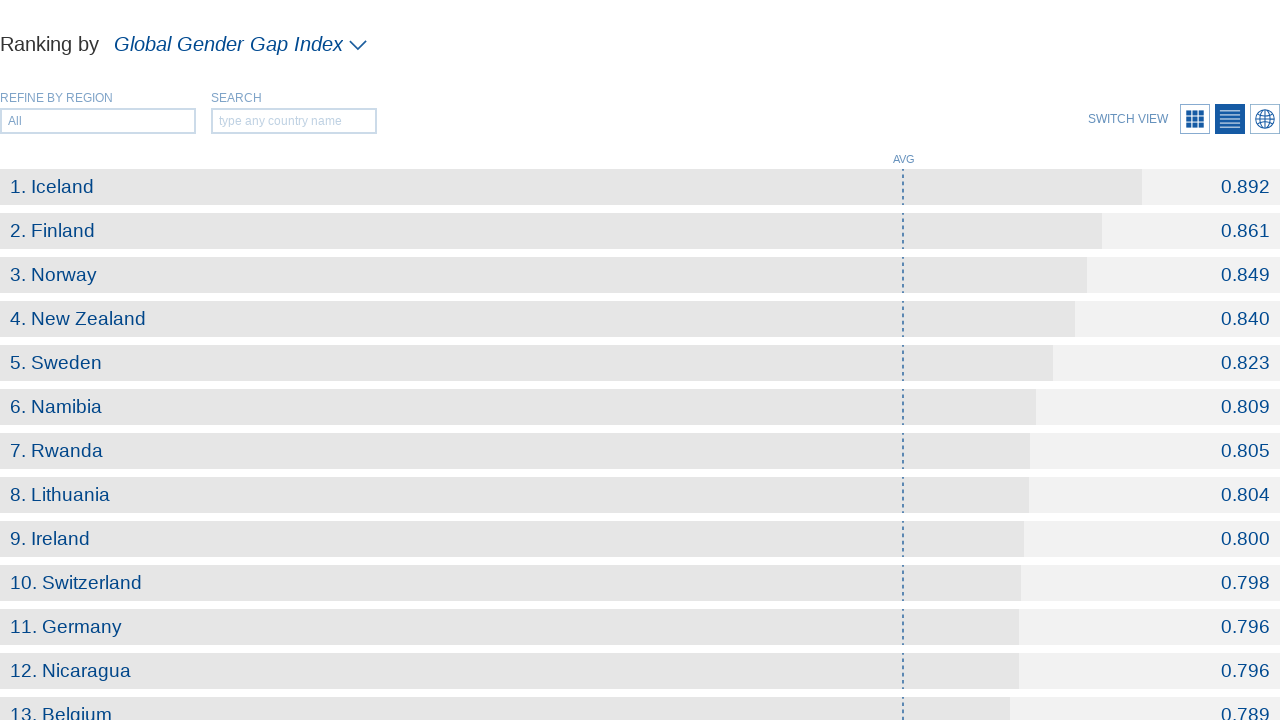

Clicked on first country in the list at (640, 187) on xpath=//*[@id="root"]/div/div[3]/a[1]
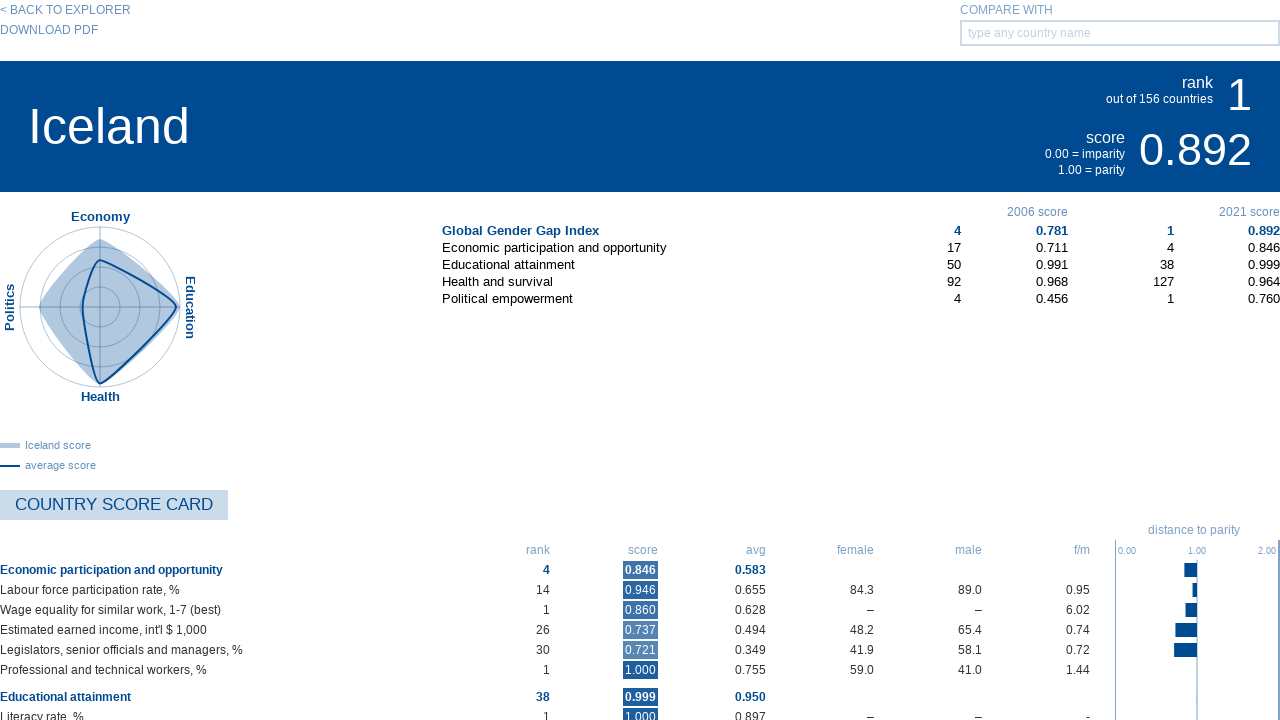

Country details page loaded with heading displayed
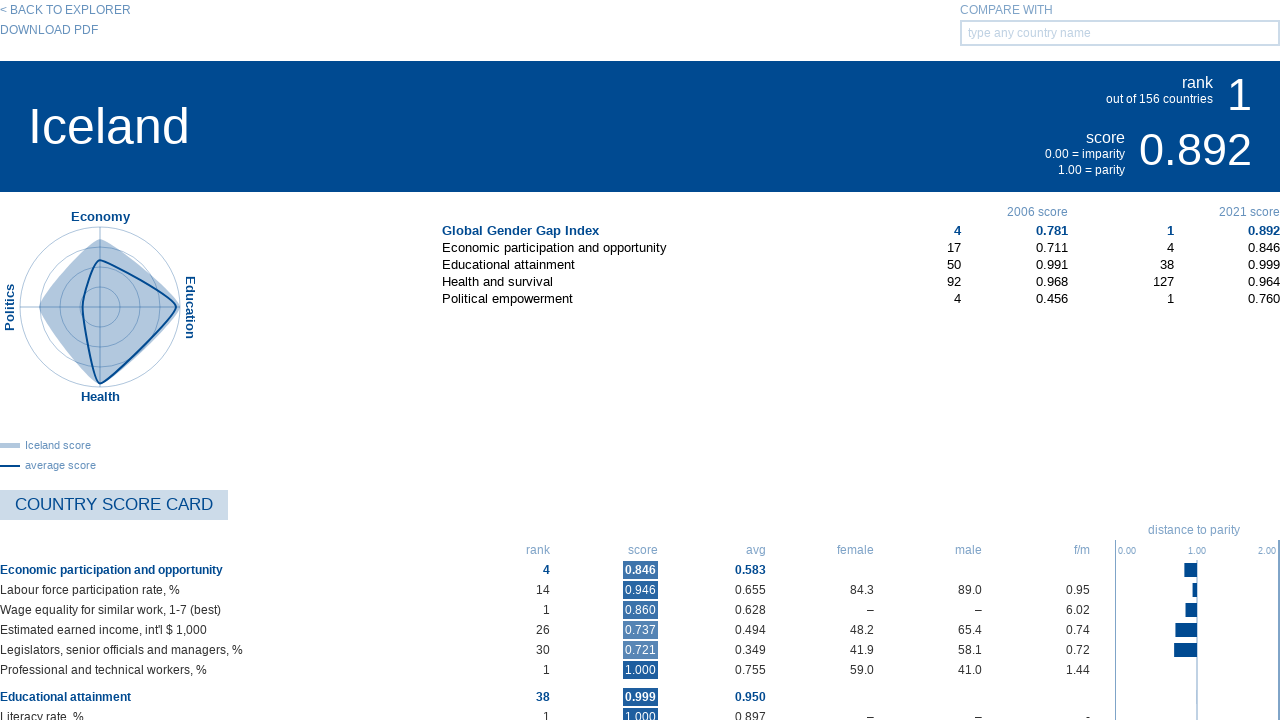

Waited for back navigation button to be available
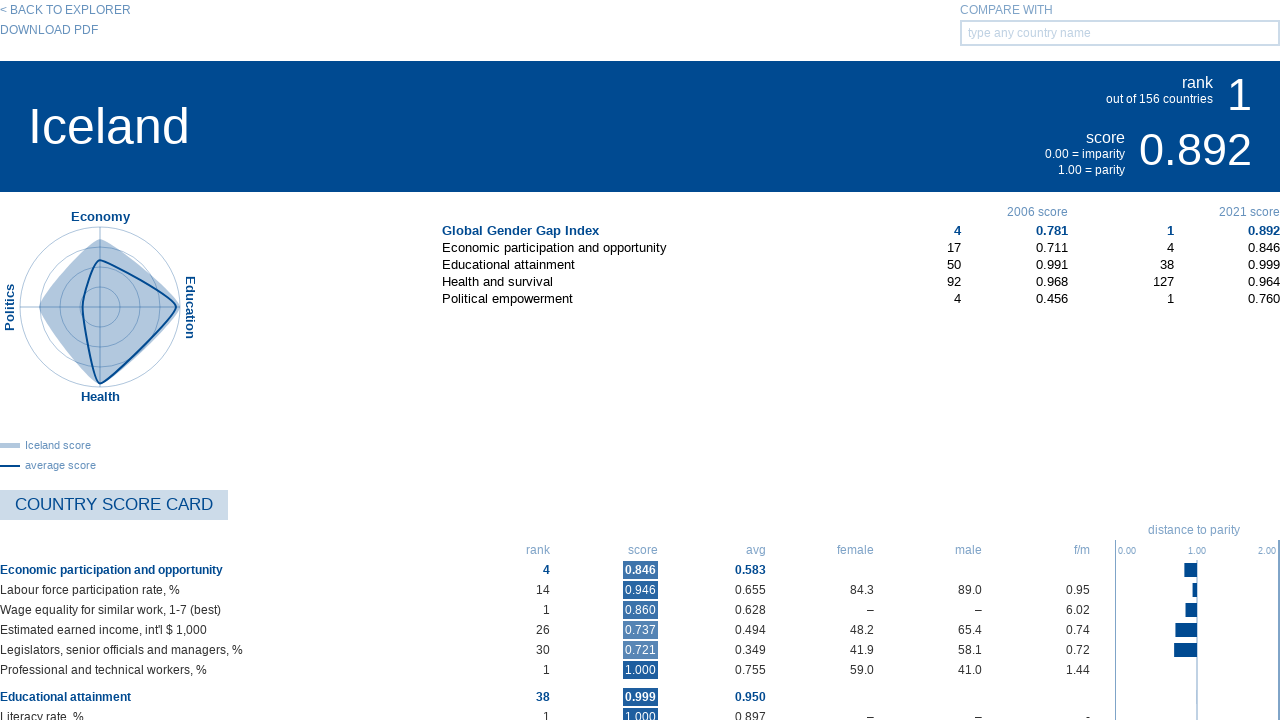

Clicked back navigation button to return to country list at (66, 10) on xpath=//*[@id="root"]/div/div[1]/div/div[1]/a[1]
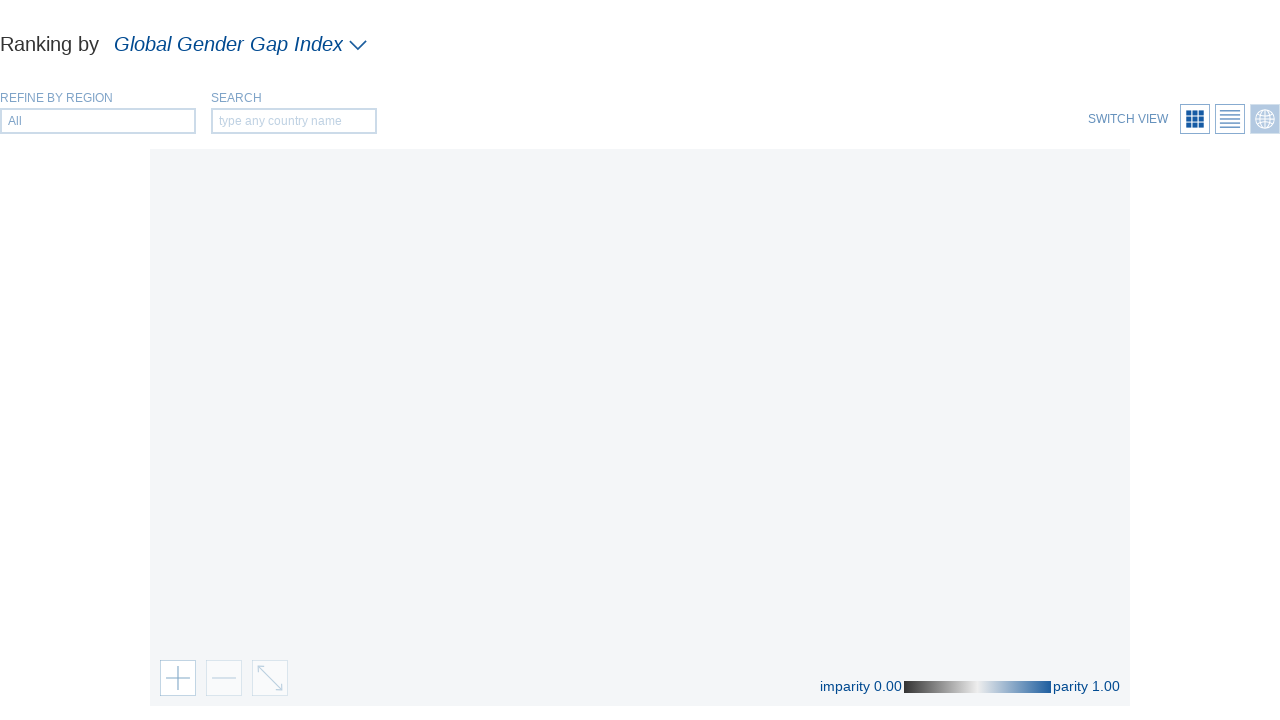

Waited for view selector to be available again
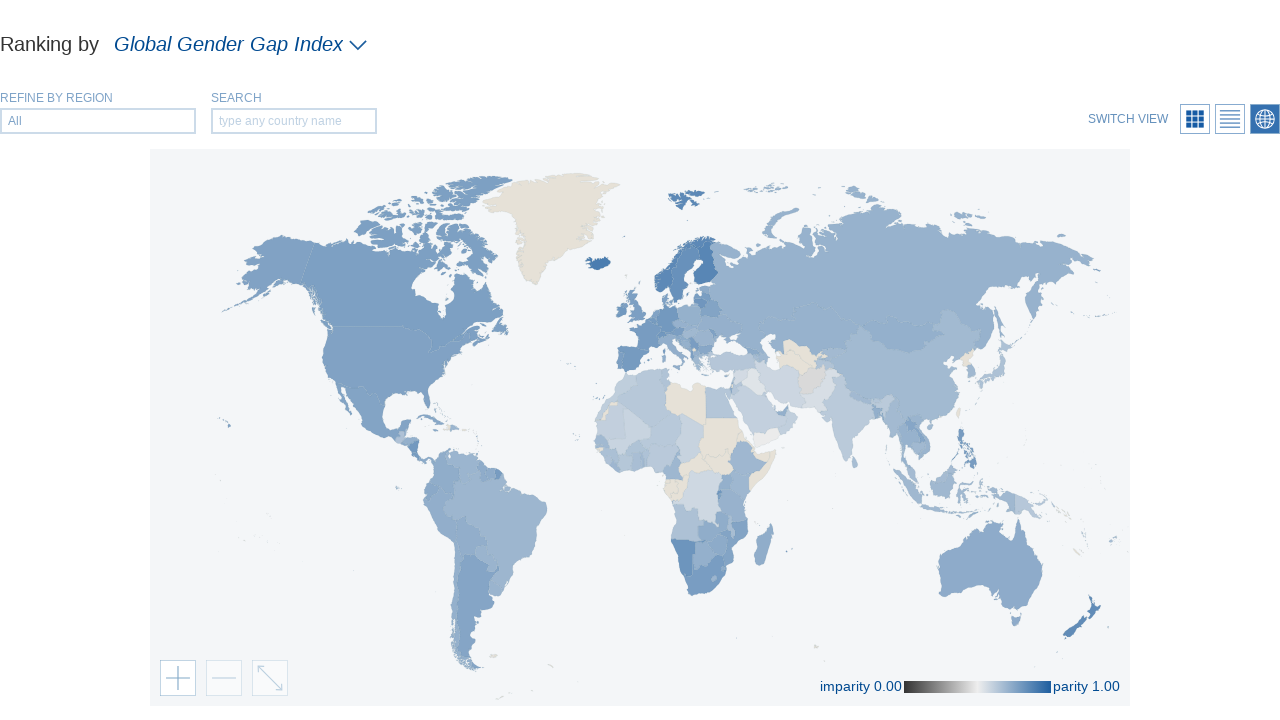

Clicked on view selector again to display country list at (1230, 119) on xpath=//*[@id="root"]/div/div[1]/div[2]/div[2]/*[name()="svg"][2]
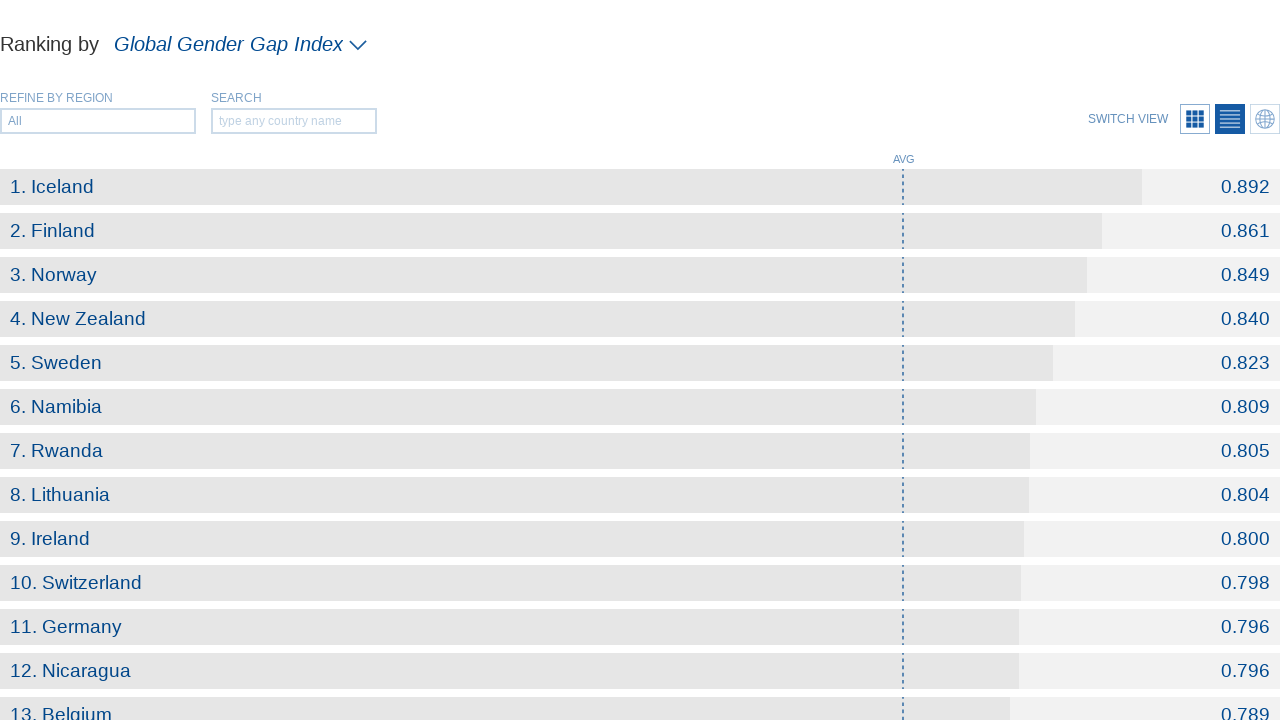

Waited for second country in list to be available
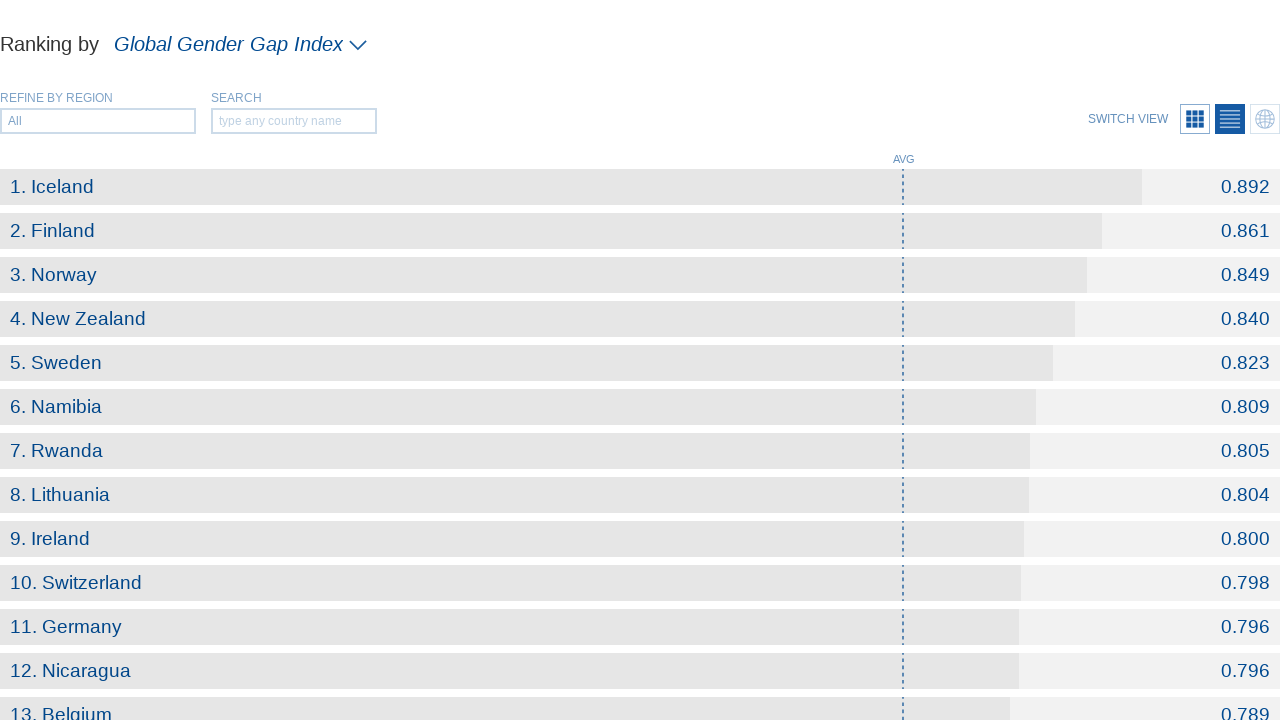

Clicked on second country in the list at (640, 231) on xpath=//*[@id="root"]/div/div[3]/a[2]
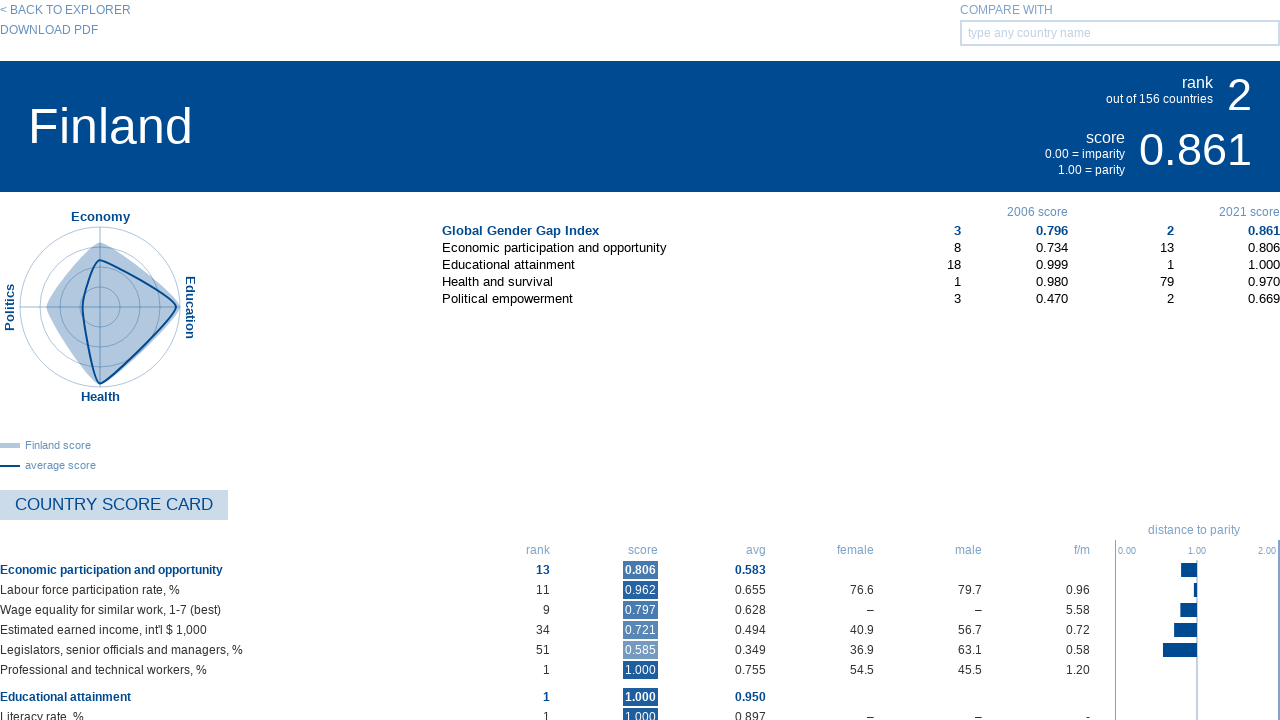

Second country details page loaded with heading displayed
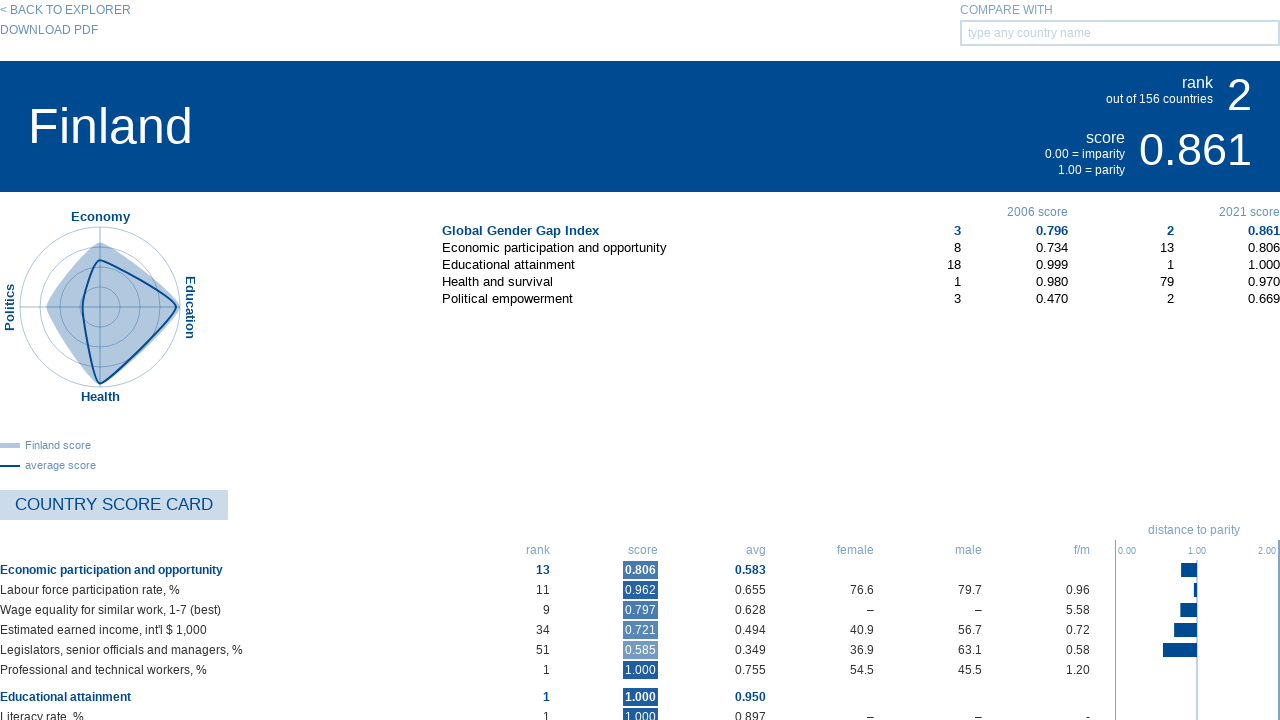

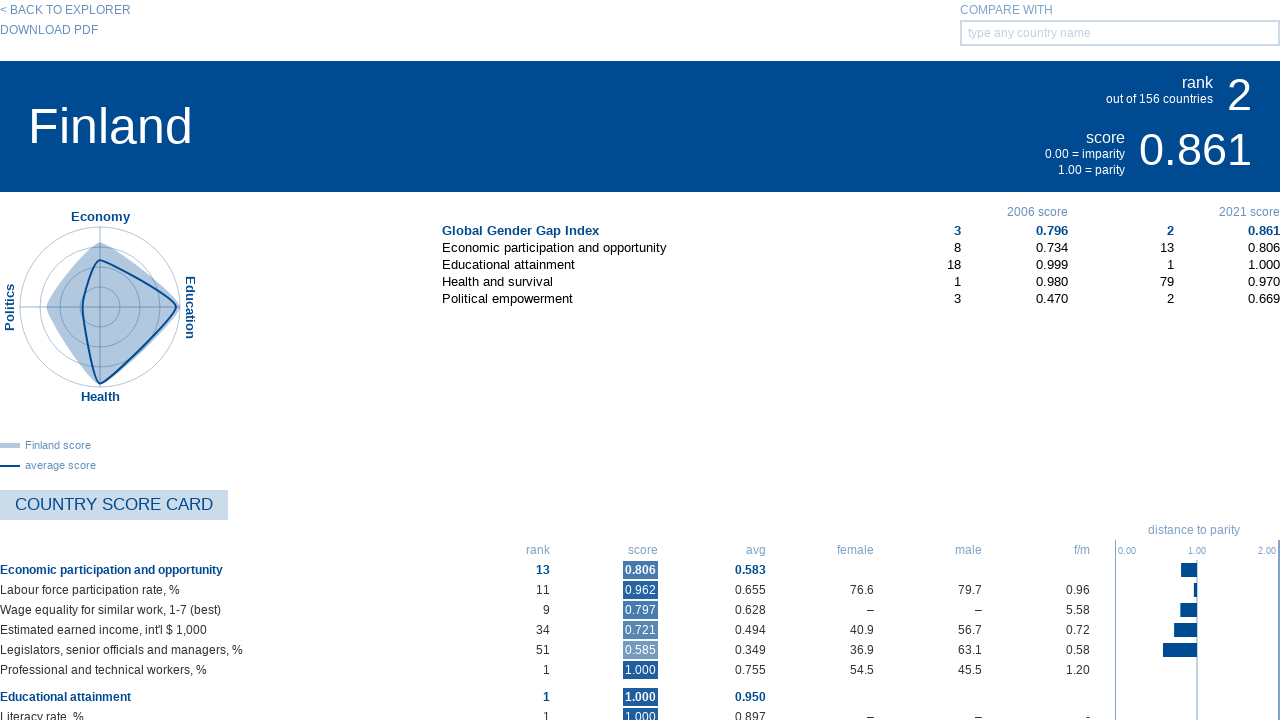